Tests jQuery UI autocomplete functionality by typing a character, navigating through suggestions with arrow keys, and selecting an option

Starting URL: http://jqueryui.com/autocomplete/

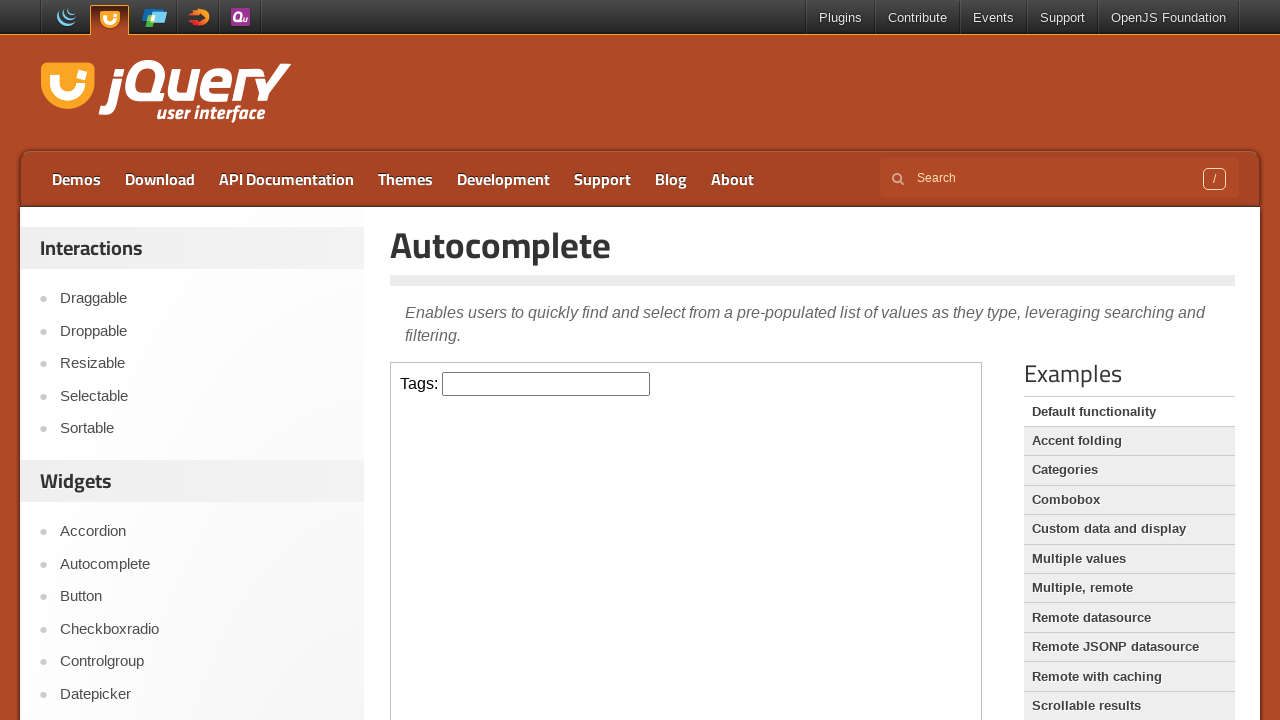

Located the autocomplete input field within the iframe
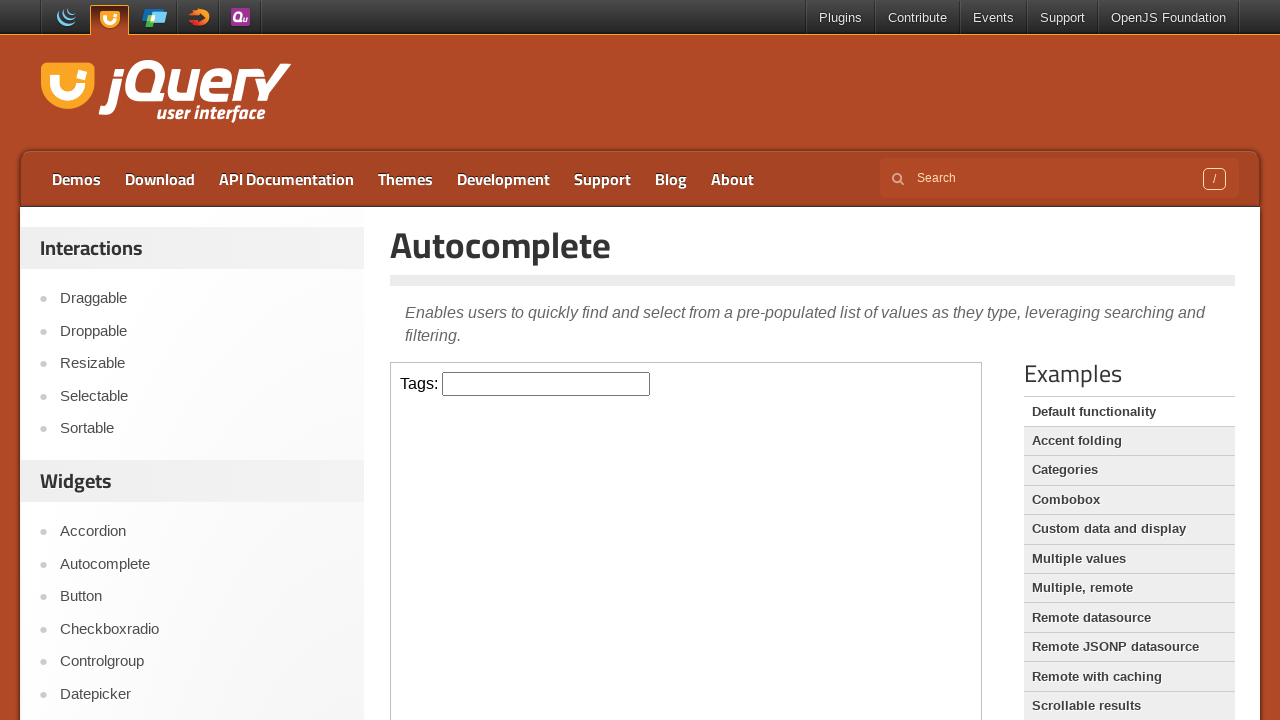

Typed 'a' in the autocomplete input to trigger suggestions on iframe >> nth=0 >> internal:control=enter-frame >> #tags
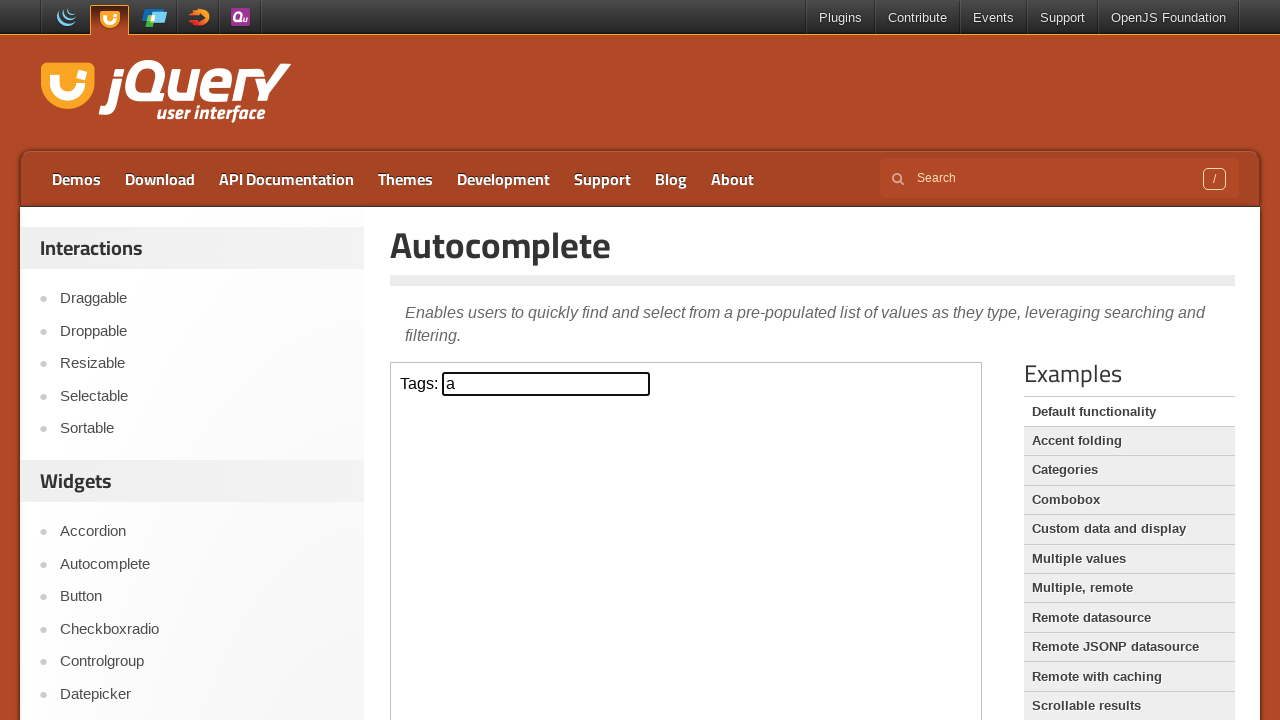

Pressed ArrowDown to navigate to first suggestion on iframe >> nth=0 >> internal:control=enter-frame >> #tags
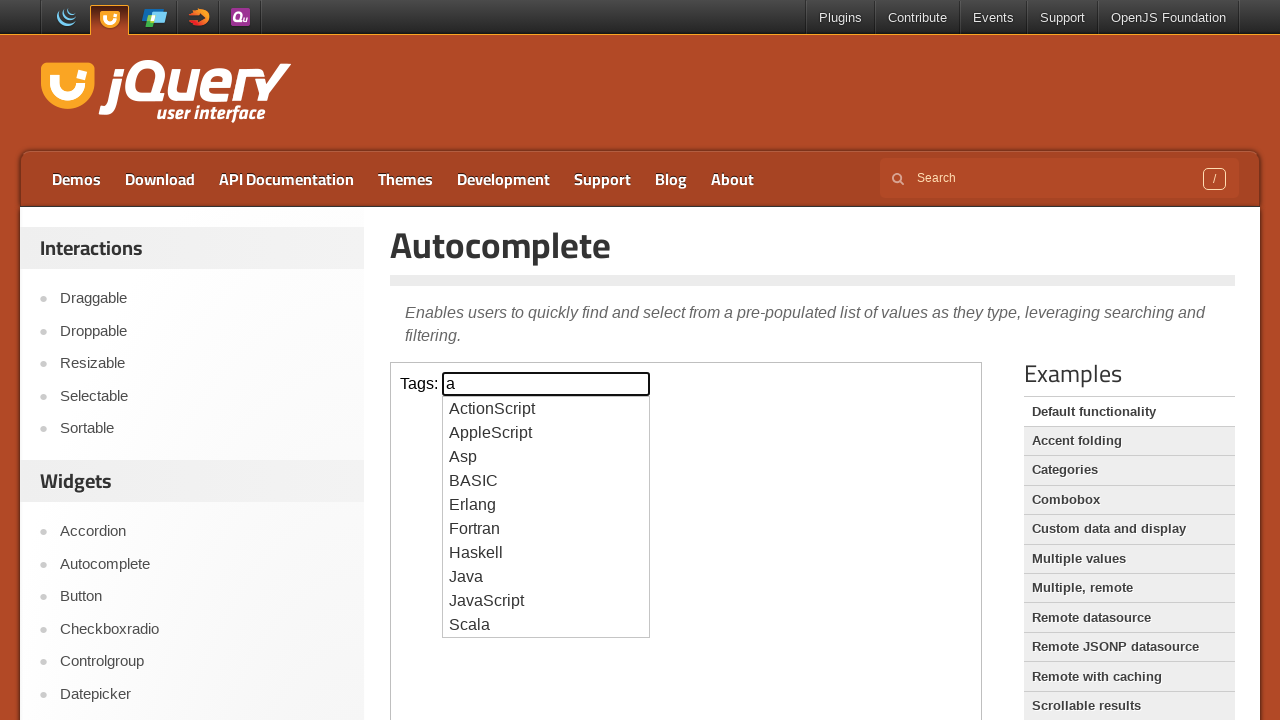

Pressed ArrowDown again to navigate to second suggestion on iframe >> nth=0 >> internal:control=enter-frame >> #tags
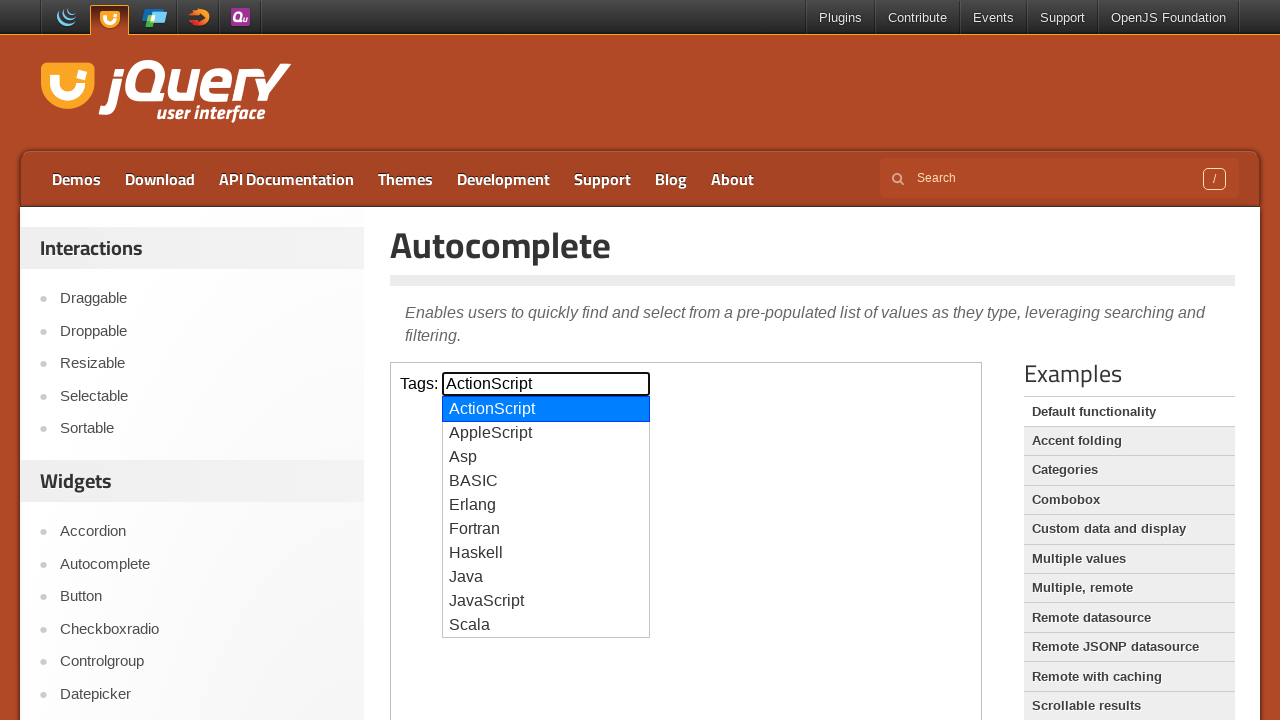

Pressed Enter to select the highlighted autocomplete suggestion on iframe >> nth=0 >> internal:control=enter-frame >> #tags
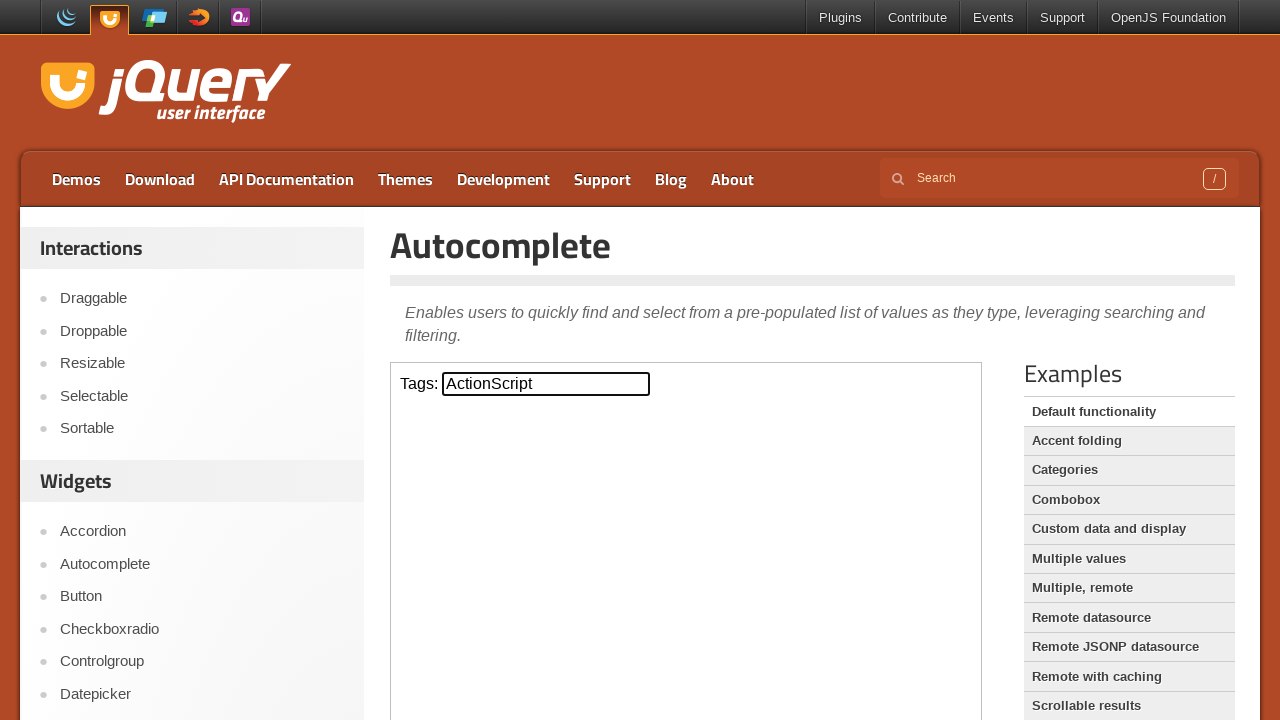

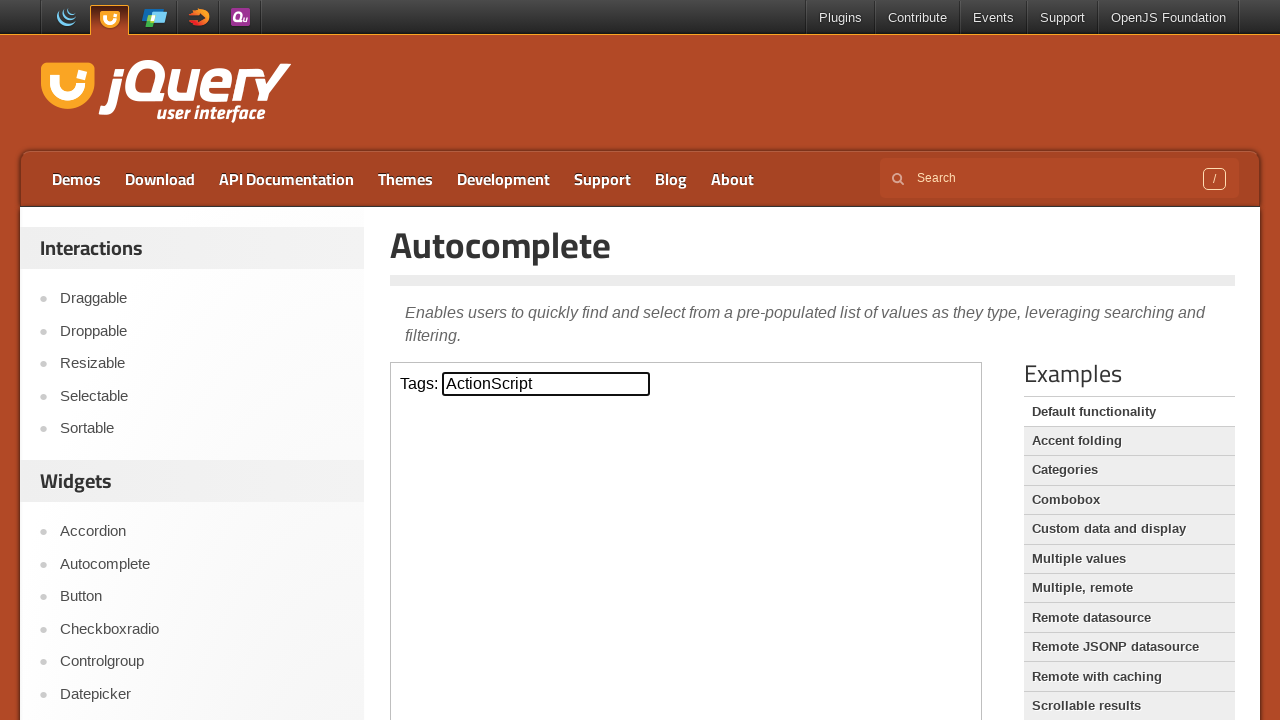